Tests dynamic controls by toggling checkbox removal/addition and enabling/disabling a text input field

Starting URL: https://the-internet.herokuapp.com/dynamic_controls

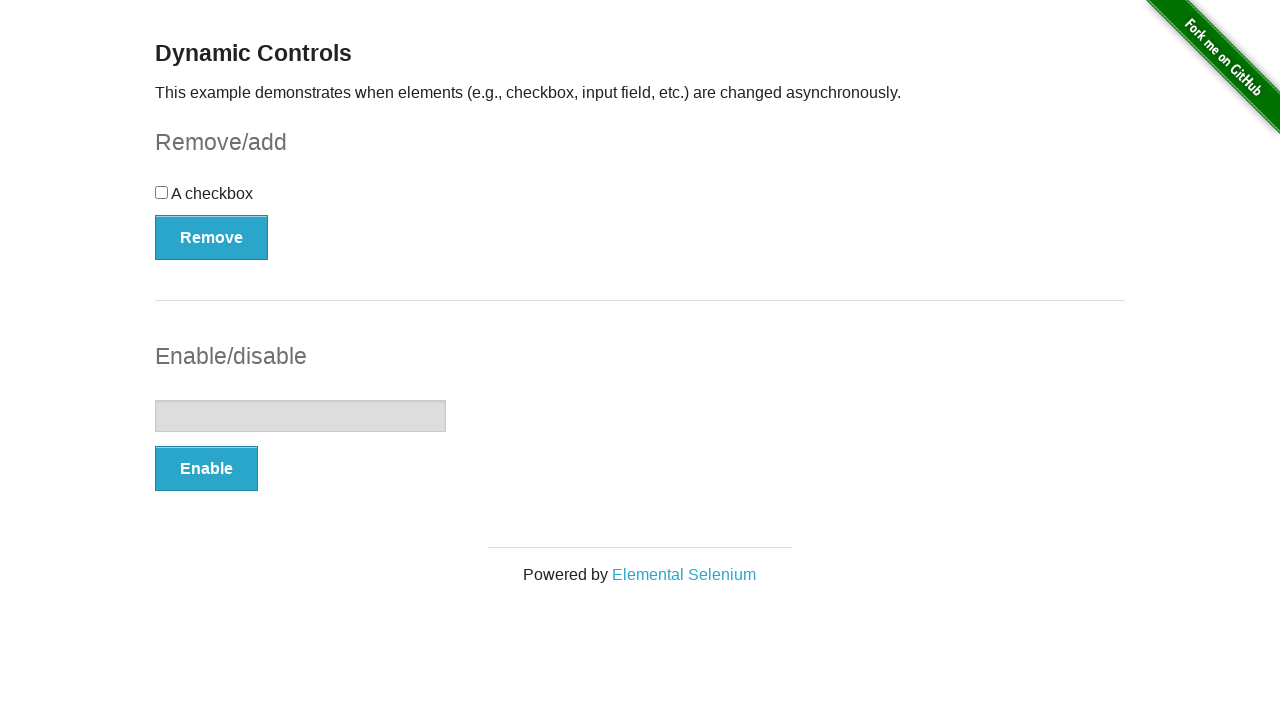

Clicked on checkbox to toggle it at (162, 192) on input[type='checkbox']
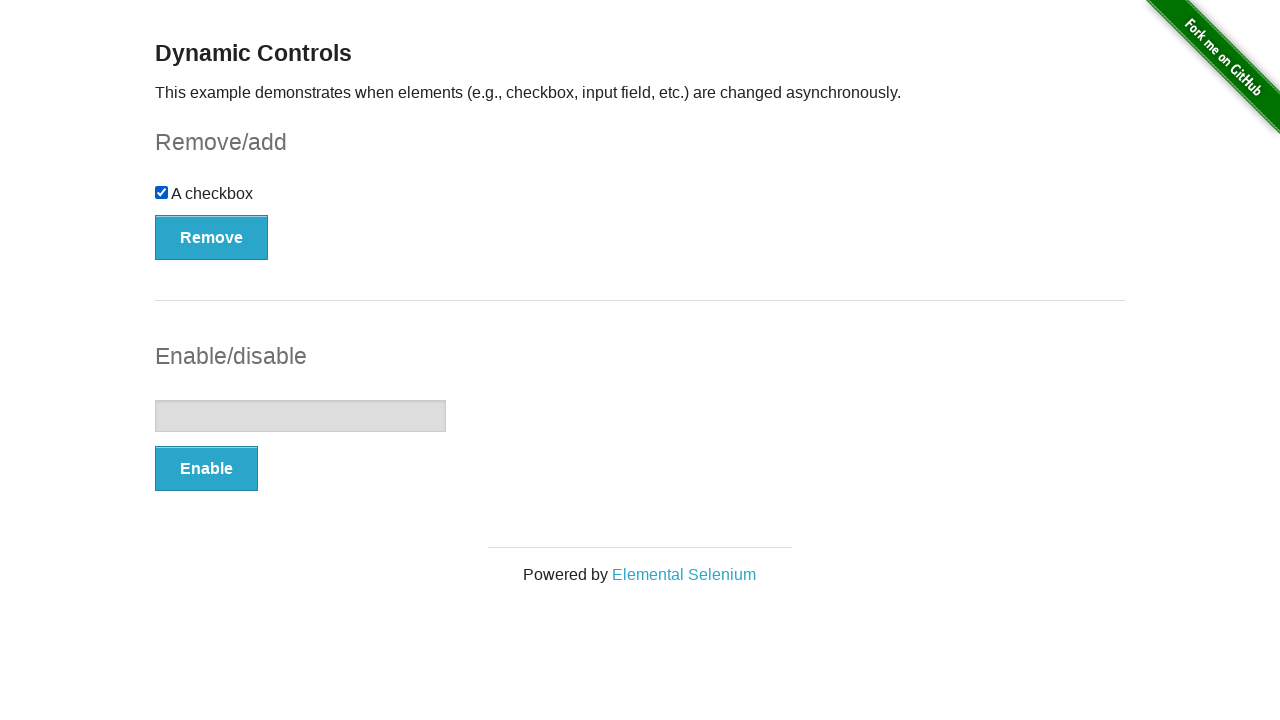

Clicked Remove button to remove checkbox at (212, 237) on button[type='button']
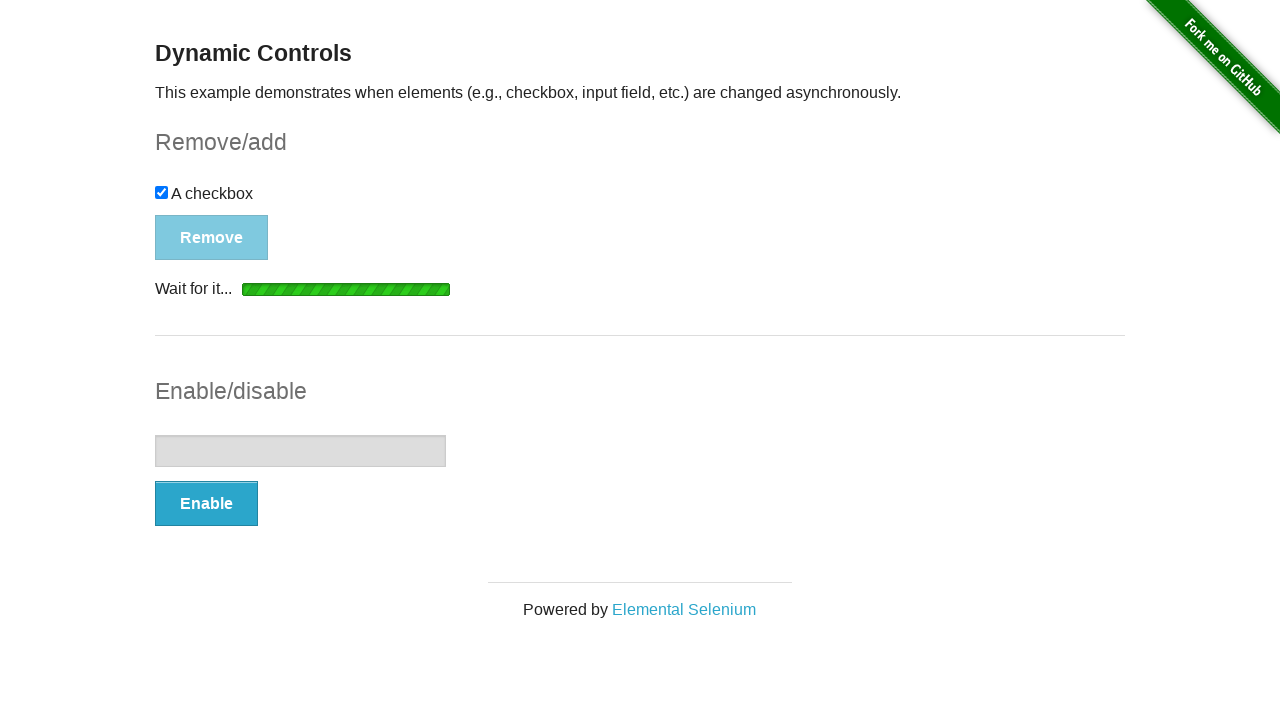

Checkbox removal confirmation message appeared
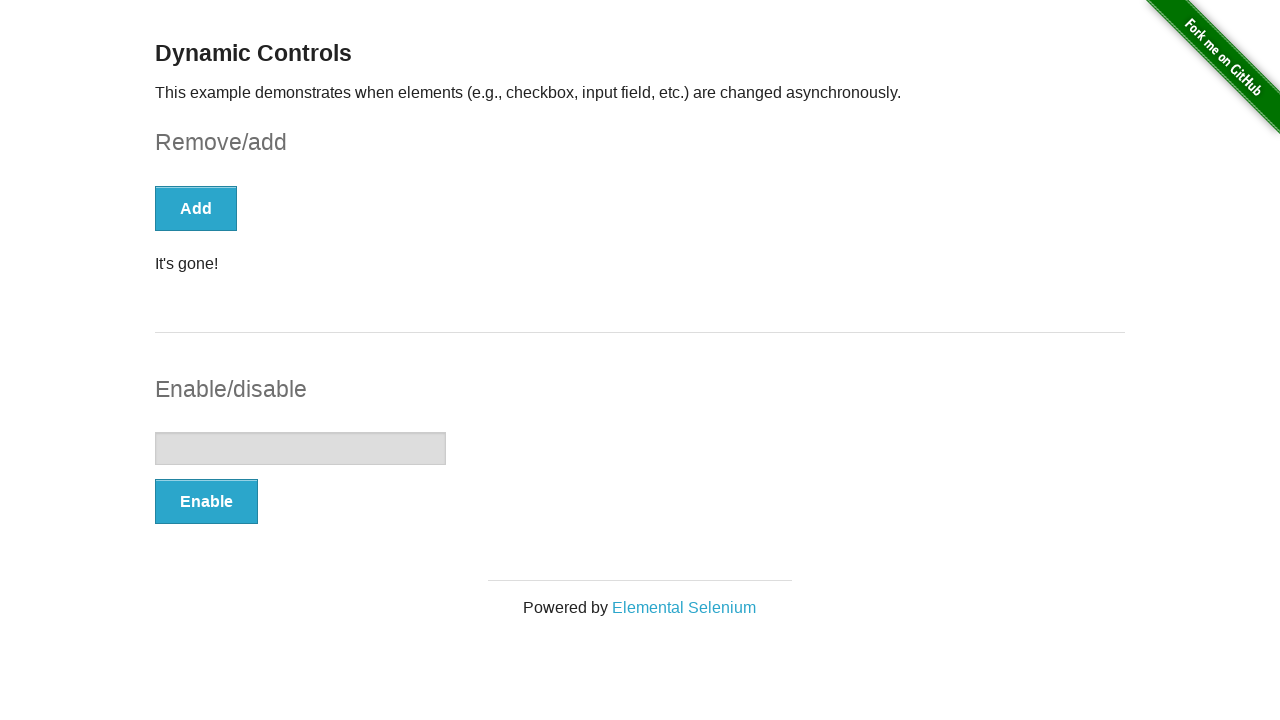

Clicked Enable button to enable text input field at (206, 501) on button:has-text('Enable')
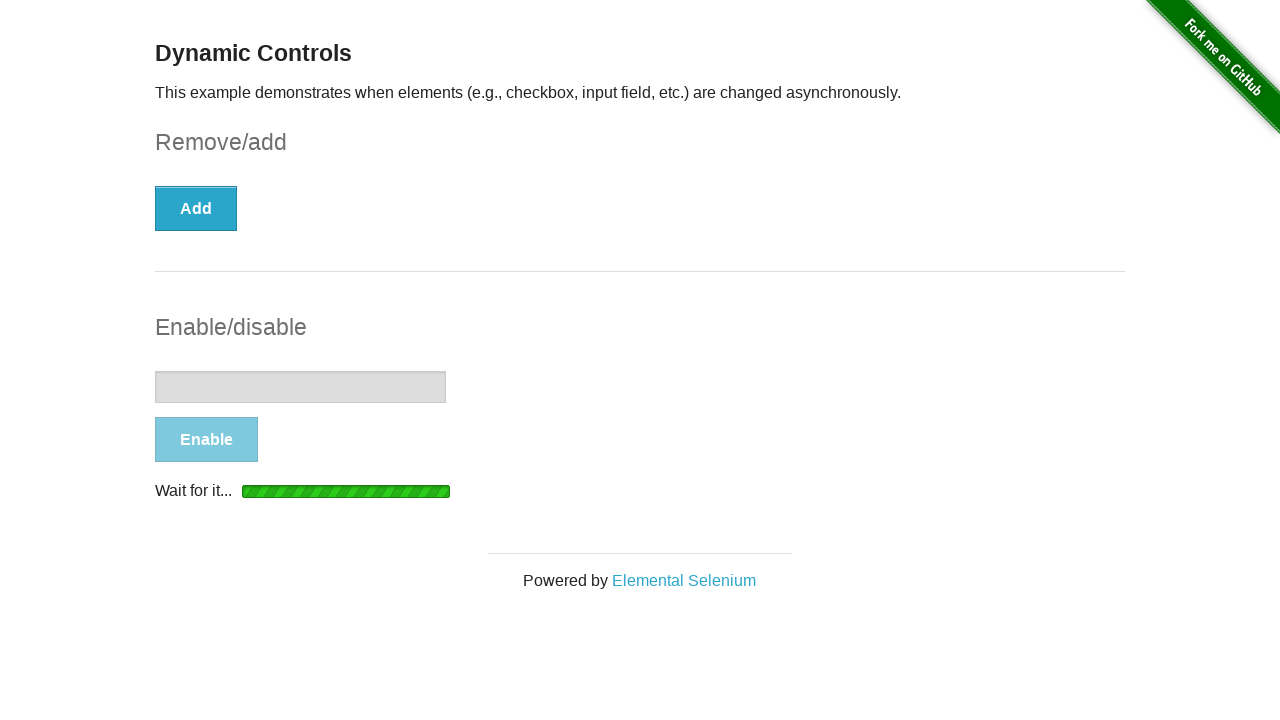

Text input enable confirmation message appeared
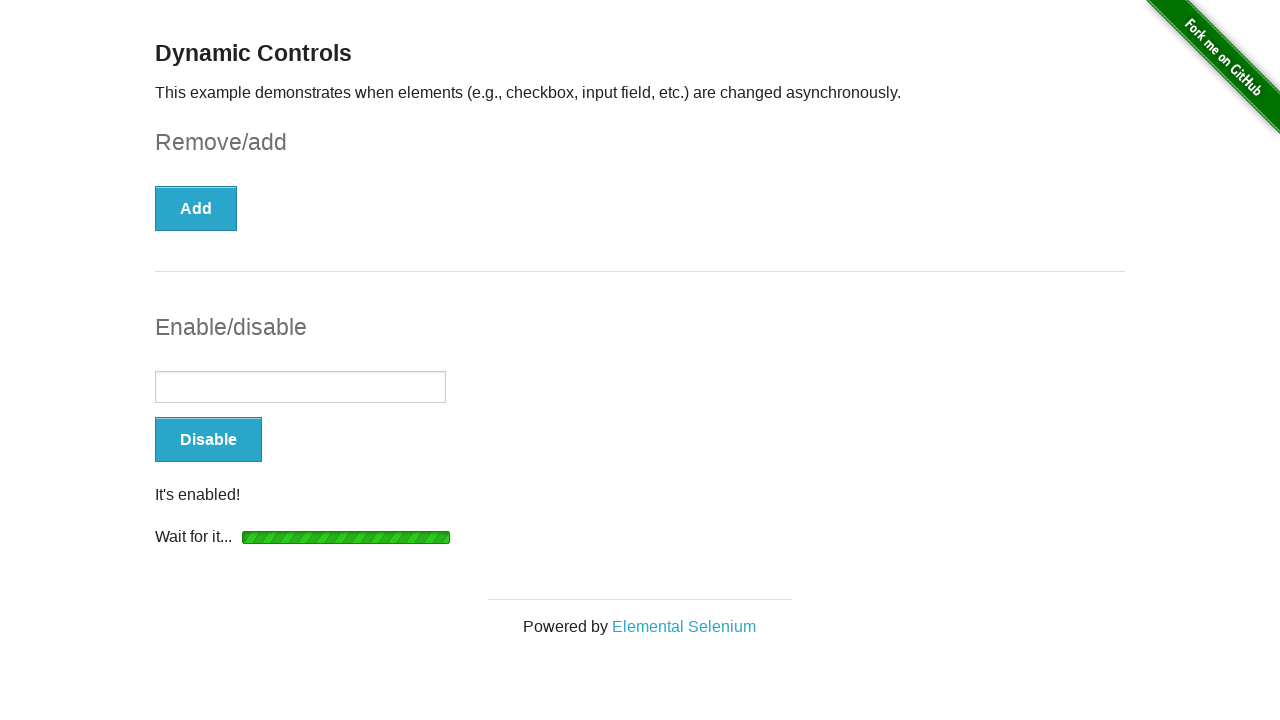

Filled enabled text input field with 'Textbox' on input[type='text']
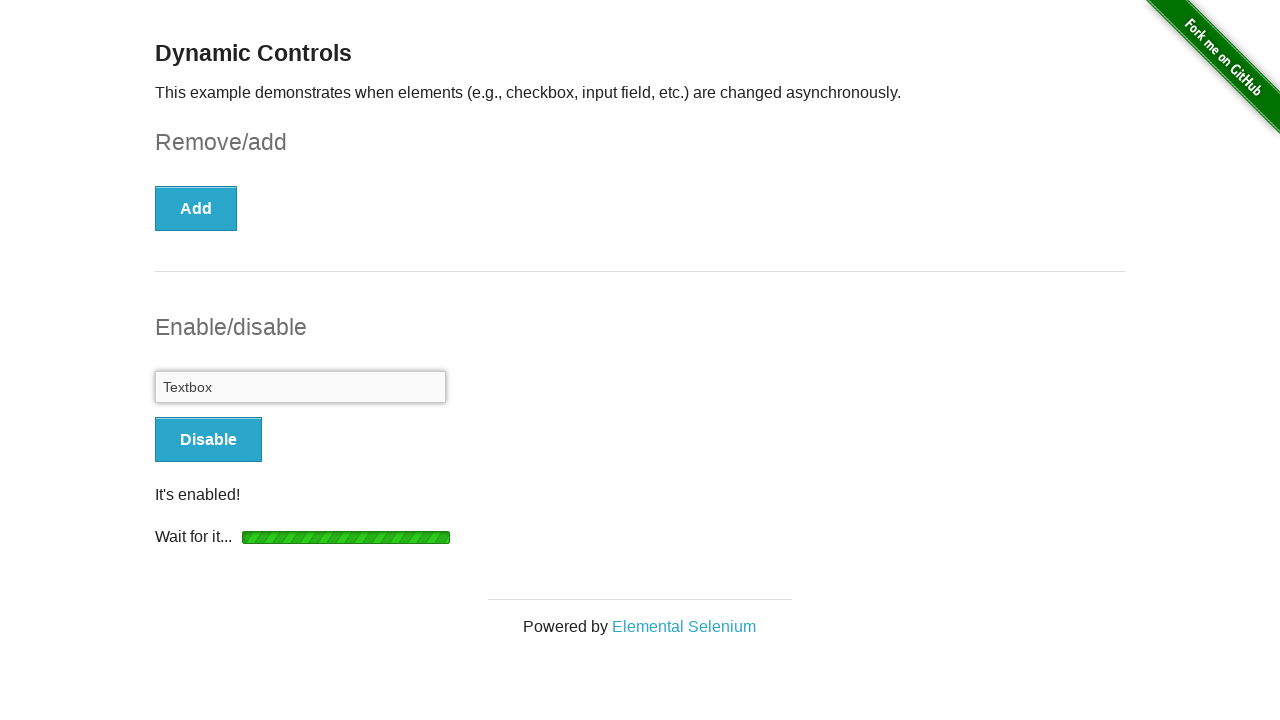

Clicked Disable button to disable text input field at (208, 440) on button:has-text('Disable')
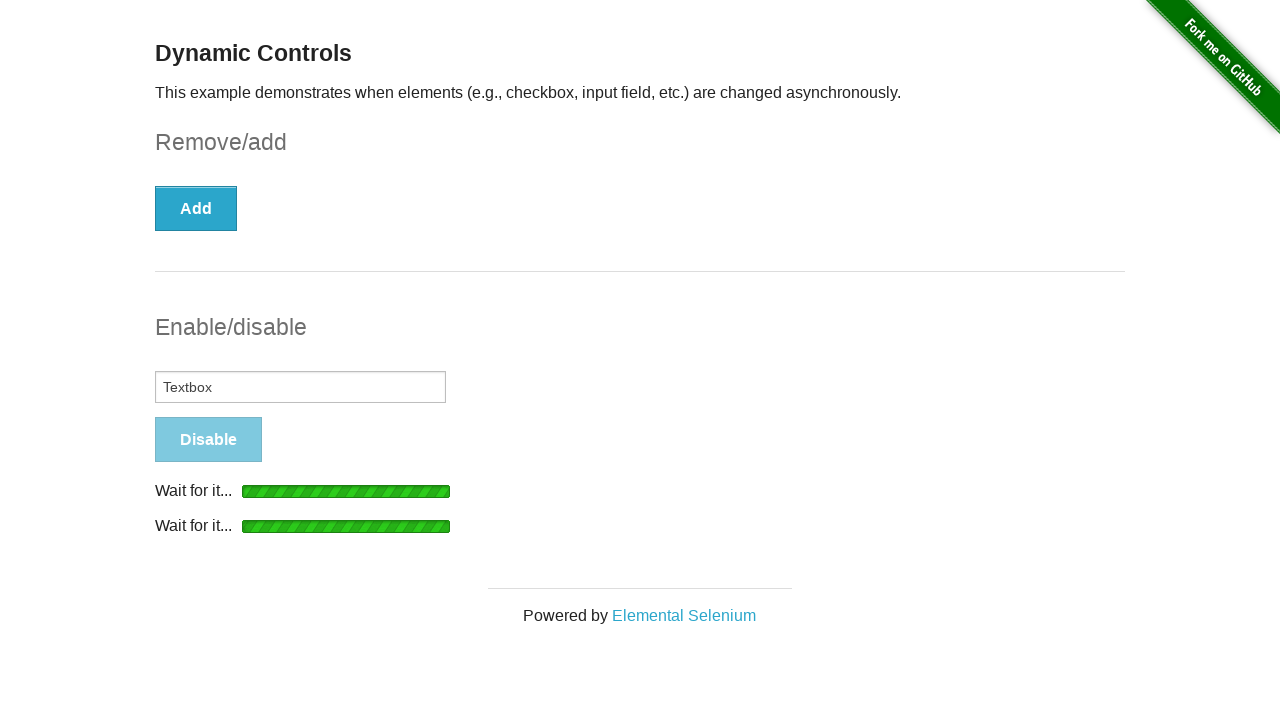

Text input disable confirmation message appeared
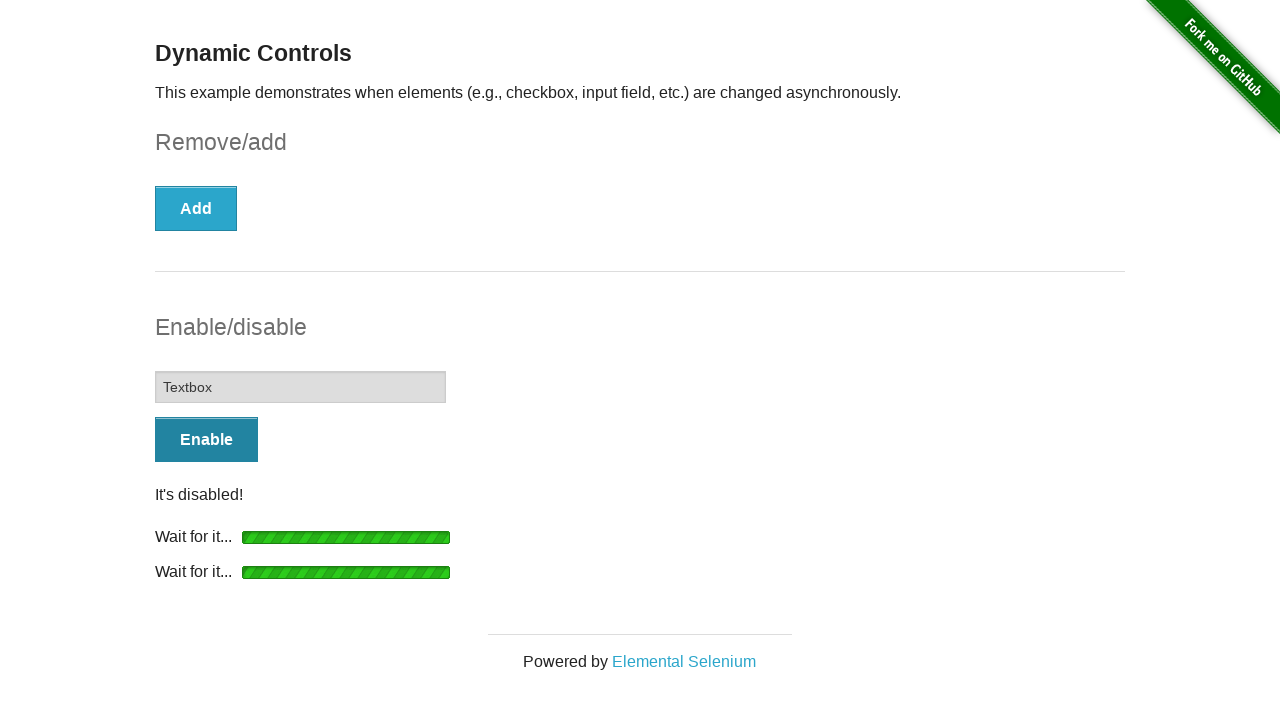

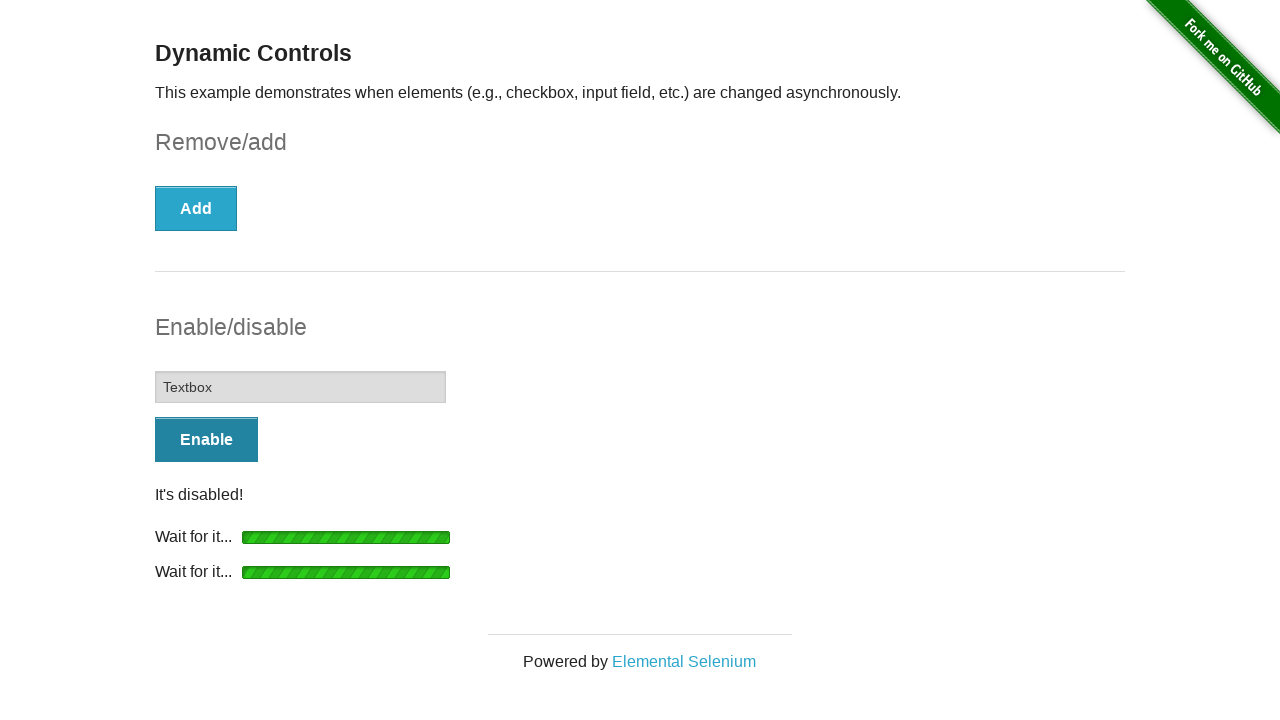